Tests price range slider functionality by dragging the minimum and maximum slider handles to adjust the price range values using drag-and-drop actions.

Starting URL: https://www.jqueryscript.net/demo/Price-Range-Slider-jQuery-UI/

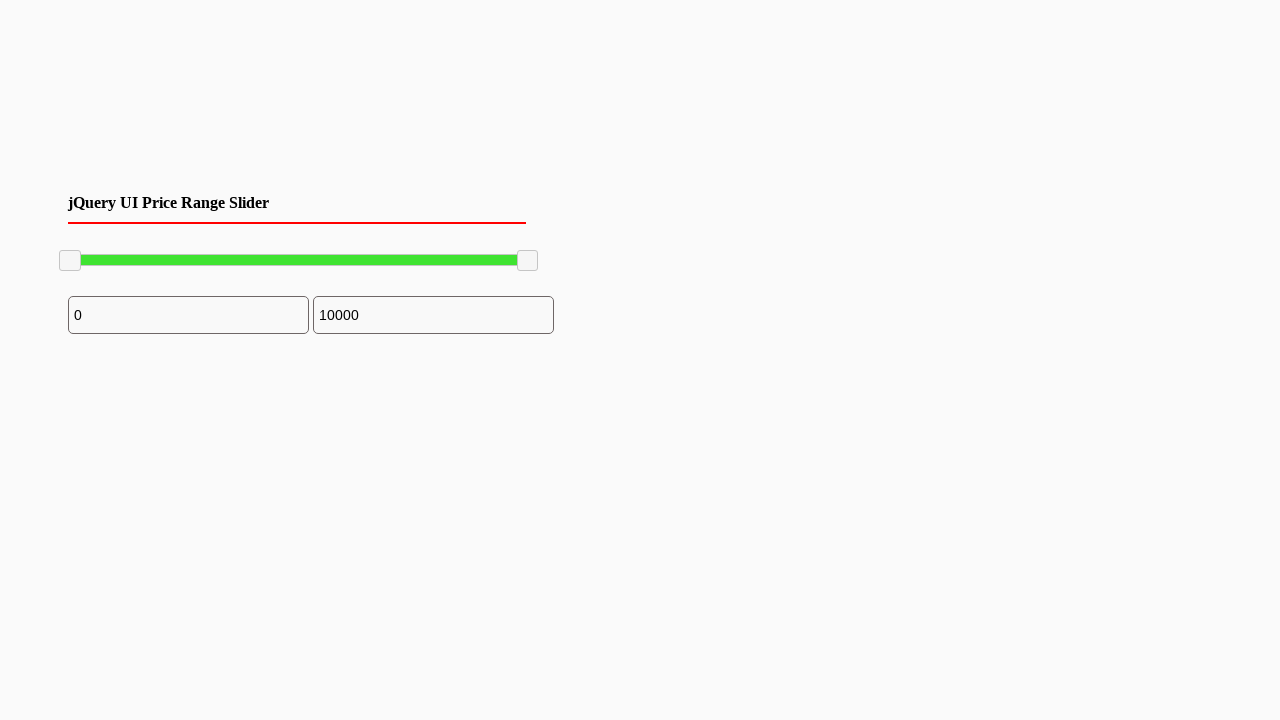

Price range slider block loaded and visible
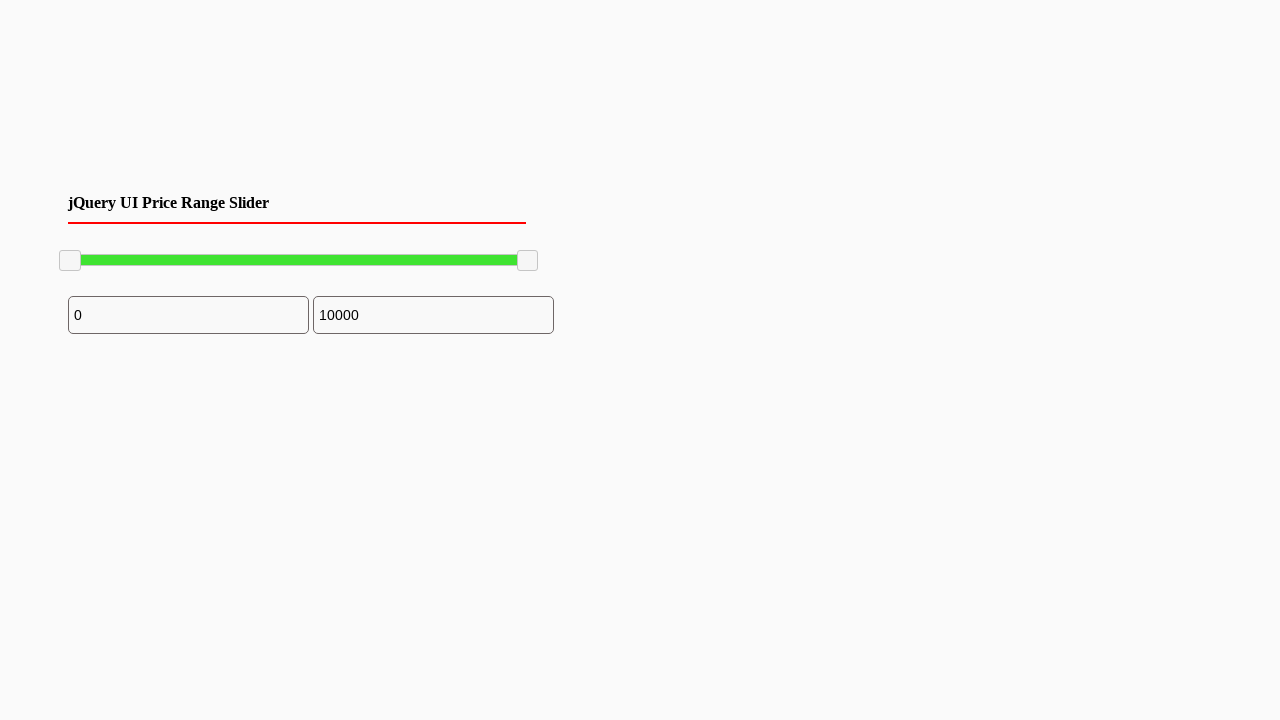

Located minimum slider handle
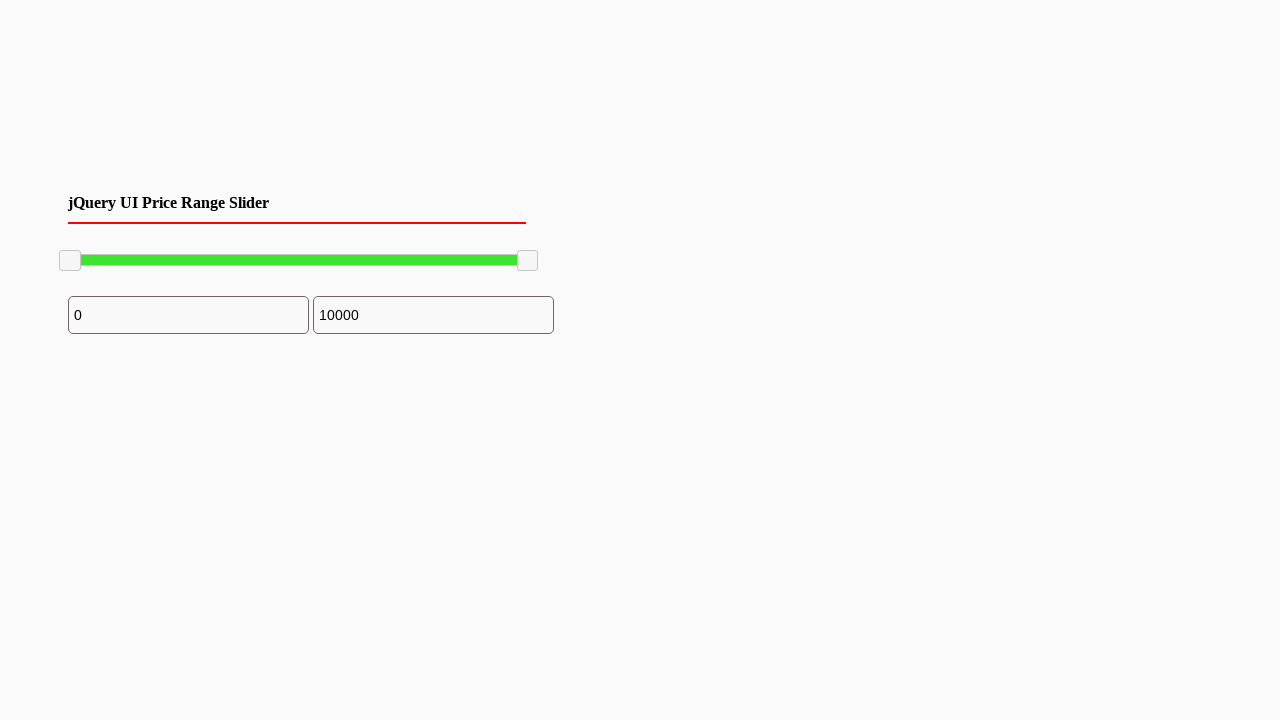

Retrieved bounding box of minimum slider handle
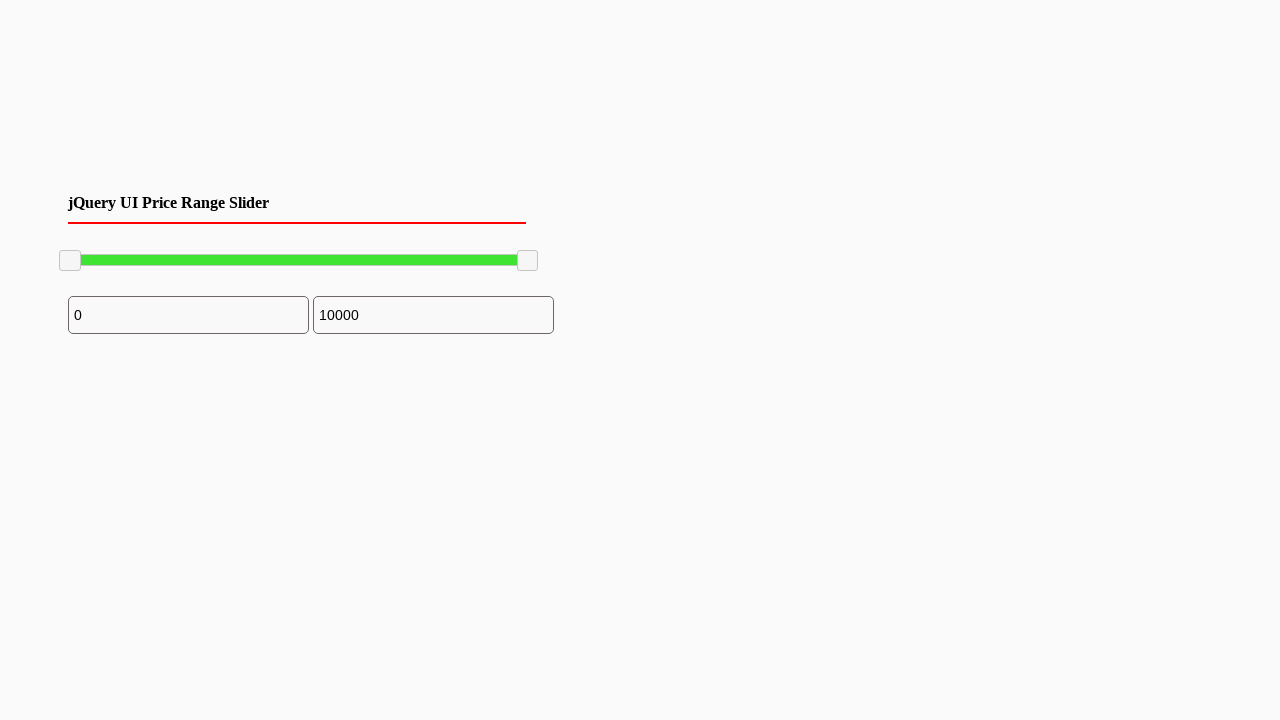

Moved mouse to center of minimum slider handle at (70, 261)
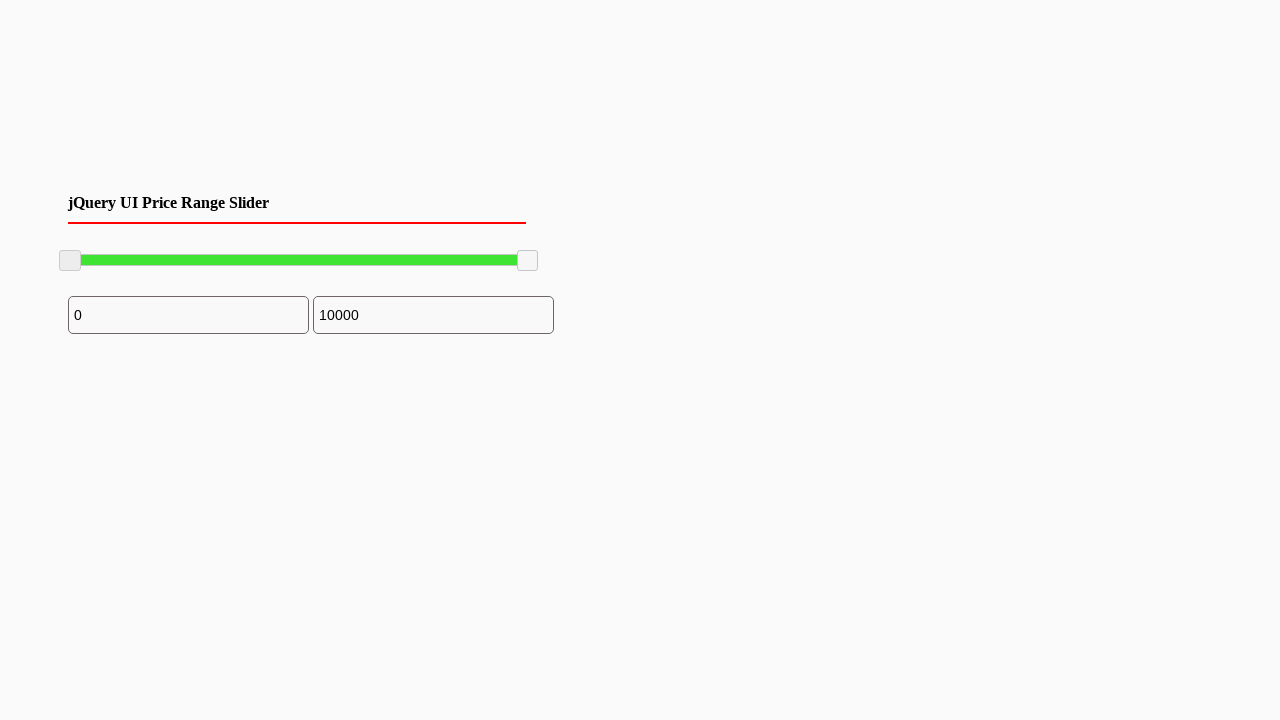

Pressed mouse button down on minimum slider handle at (70, 261)
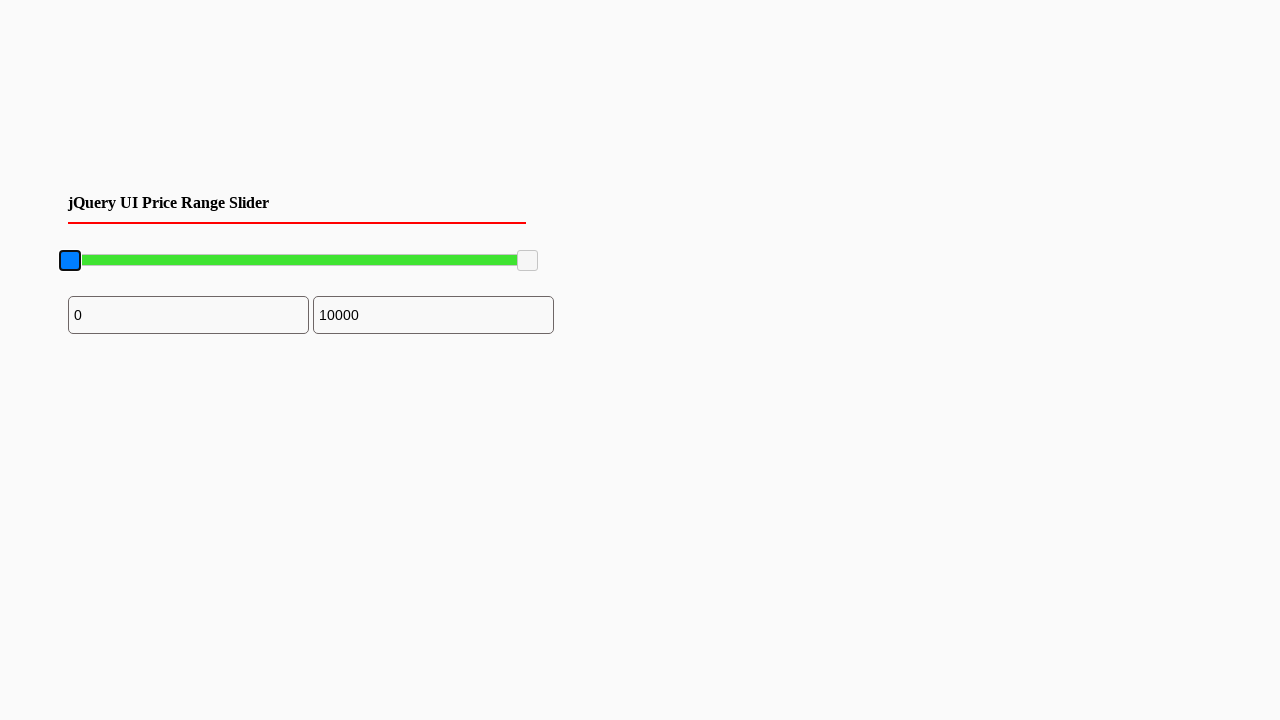

Dragged minimum slider handle 50 pixels to the right at (120, 261)
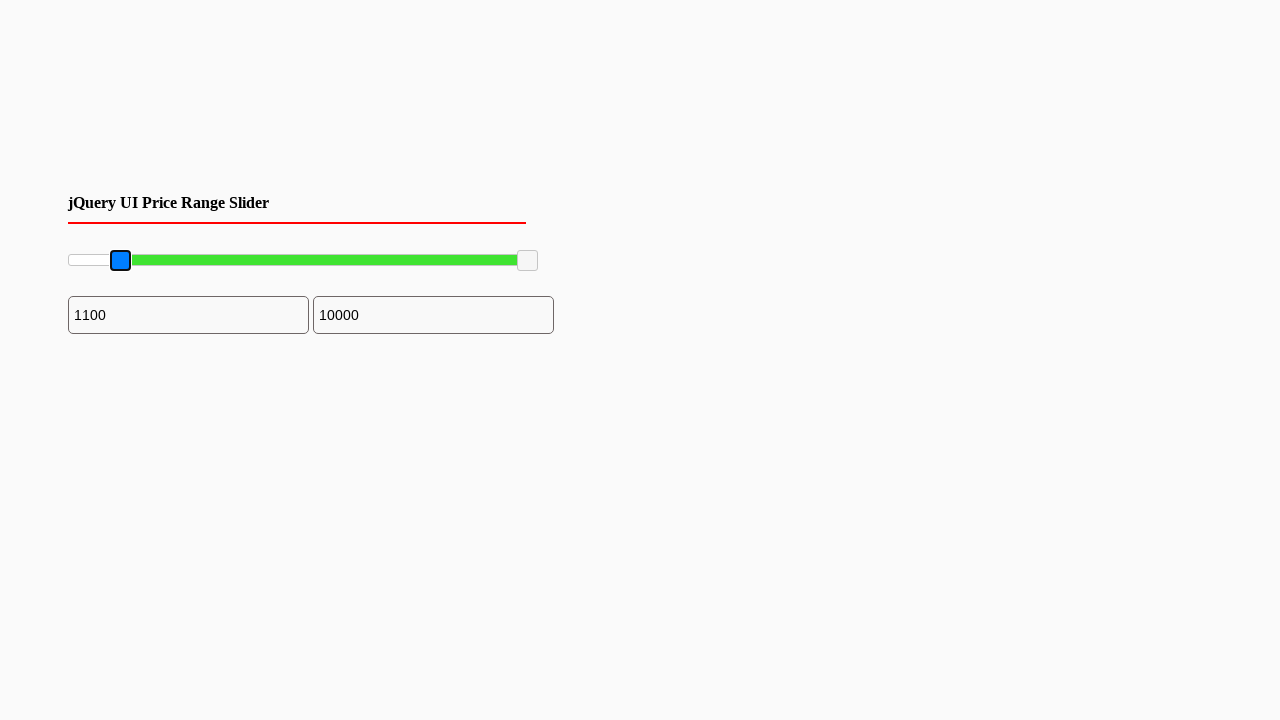

Released mouse button - minimum slider drag completed at (120, 261)
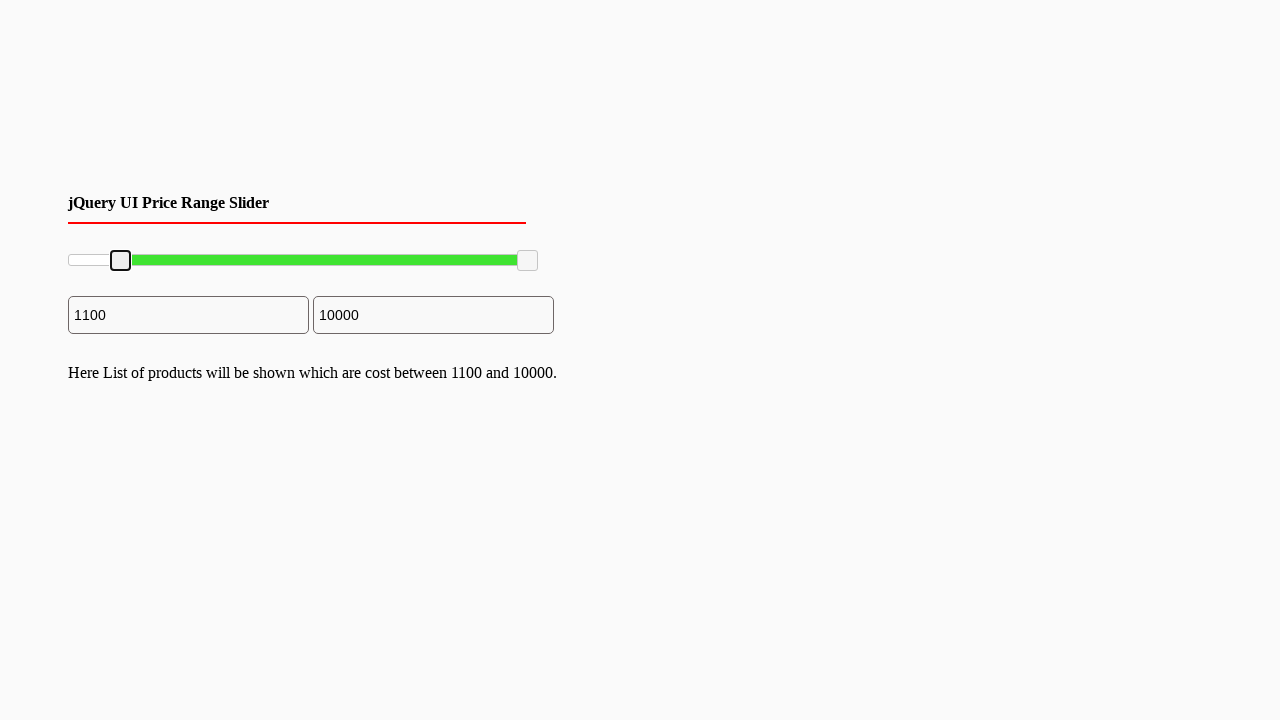

Located maximum slider handle
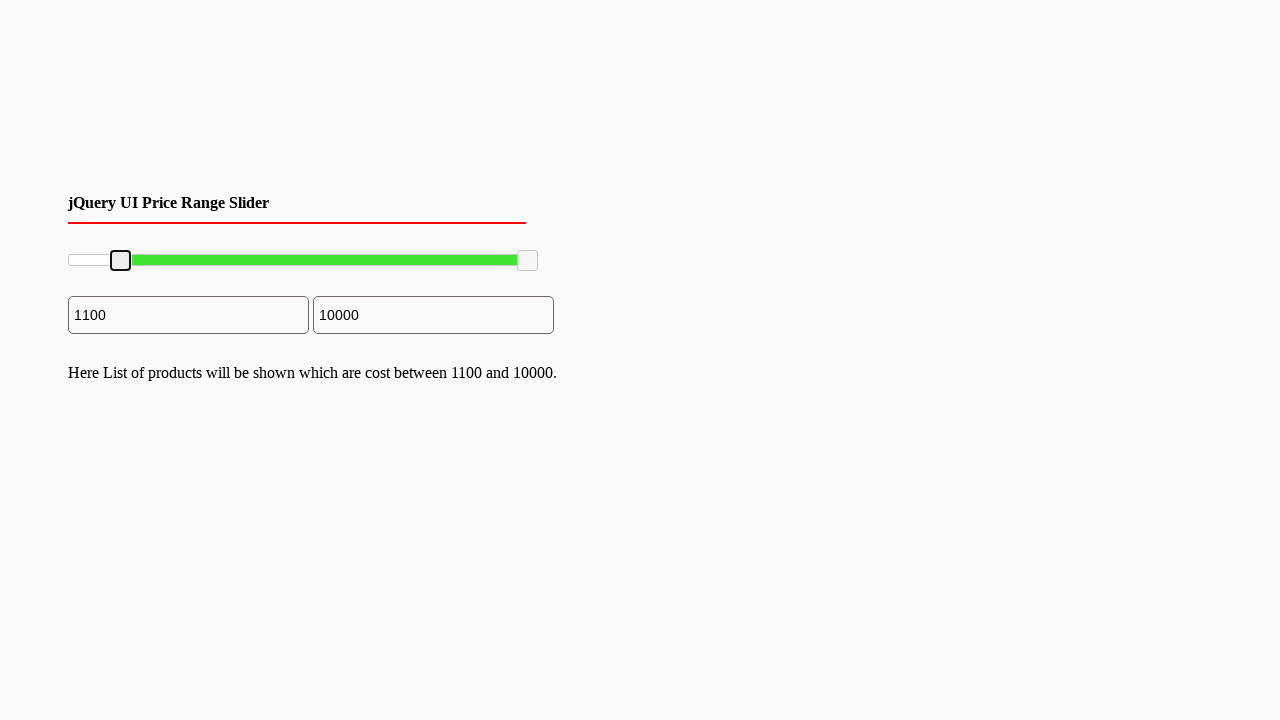

Retrieved bounding box of maximum slider handle
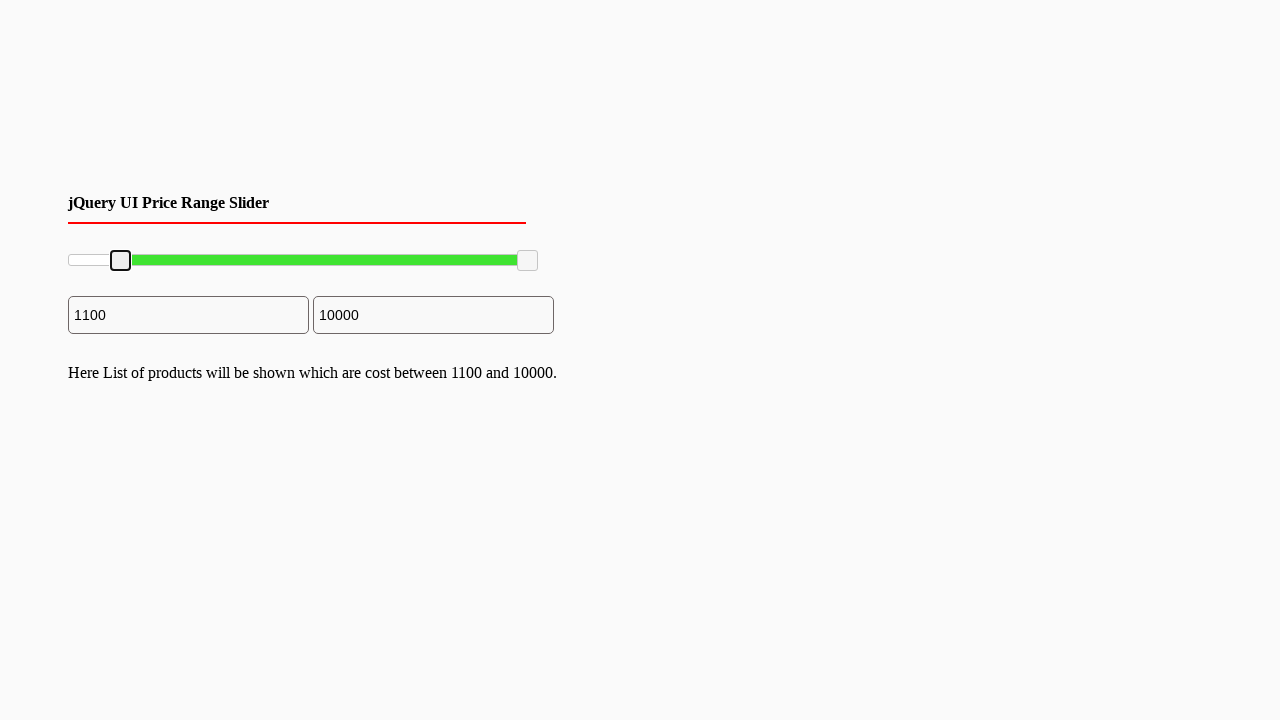

Moved mouse to center of maximum slider handle at (528, 261)
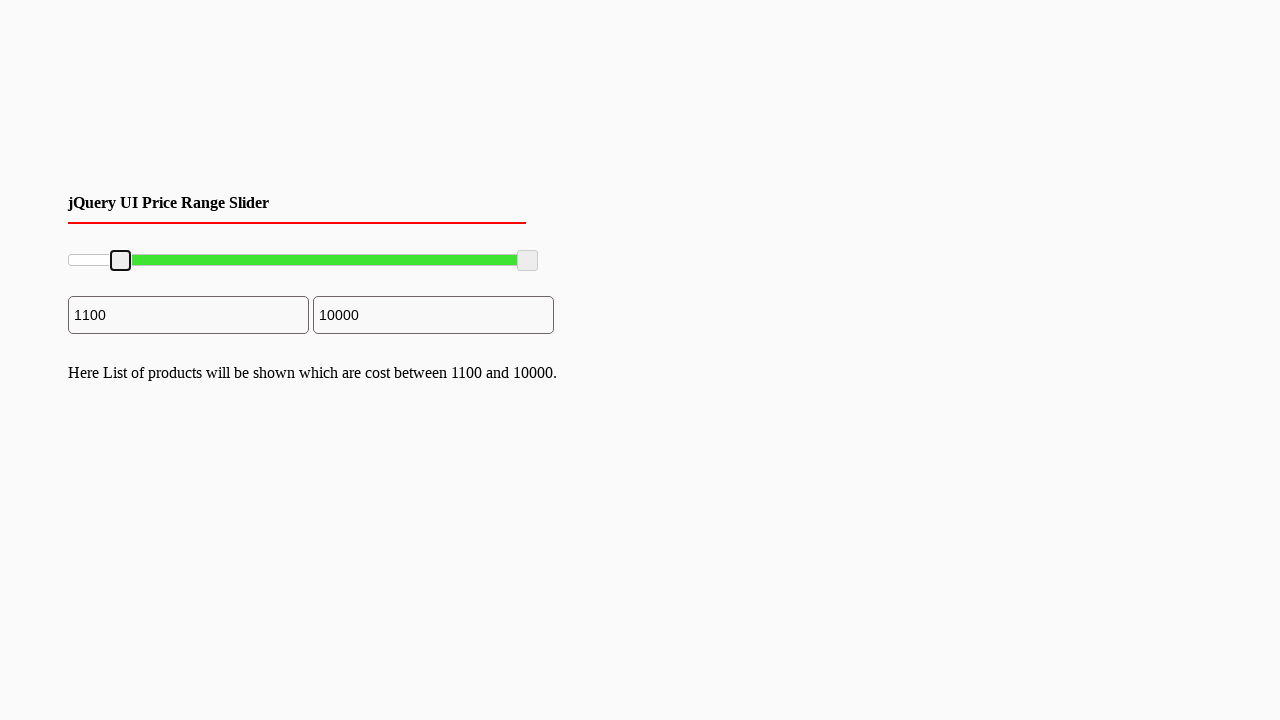

Pressed mouse button down on maximum slider handle at (528, 261)
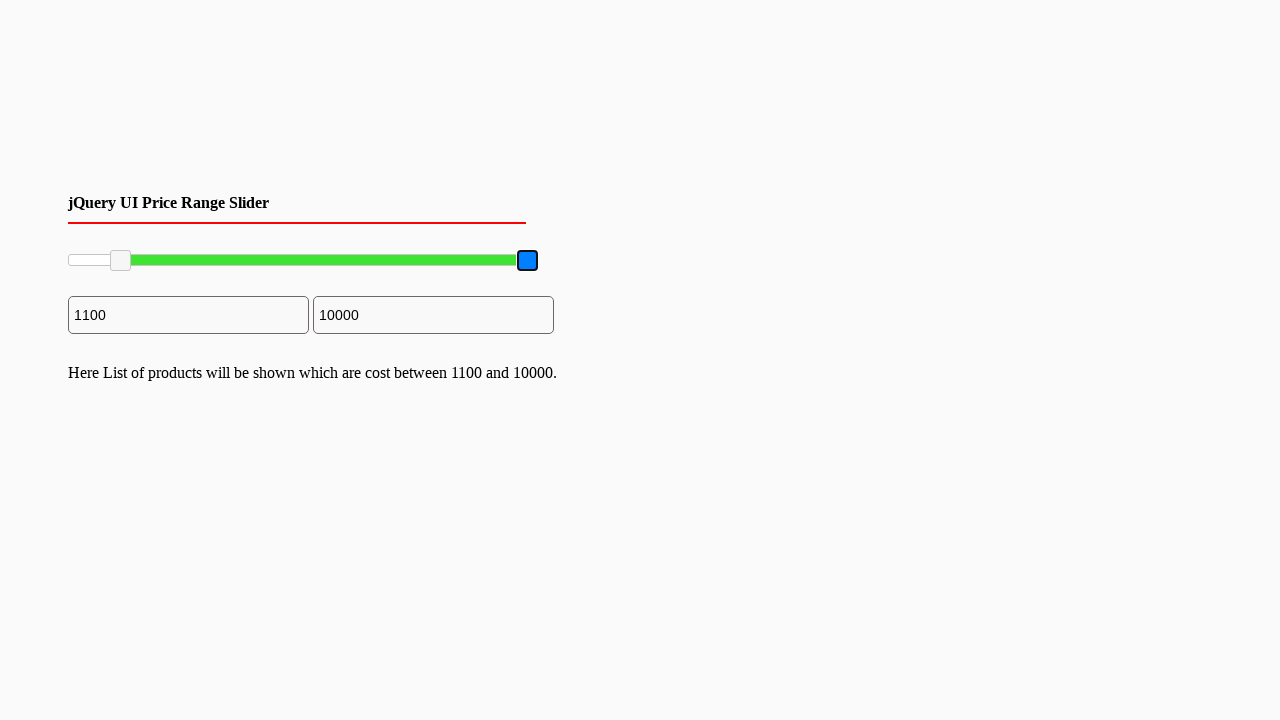

Dragged maximum slider handle 100 pixels to the left at (428, 261)
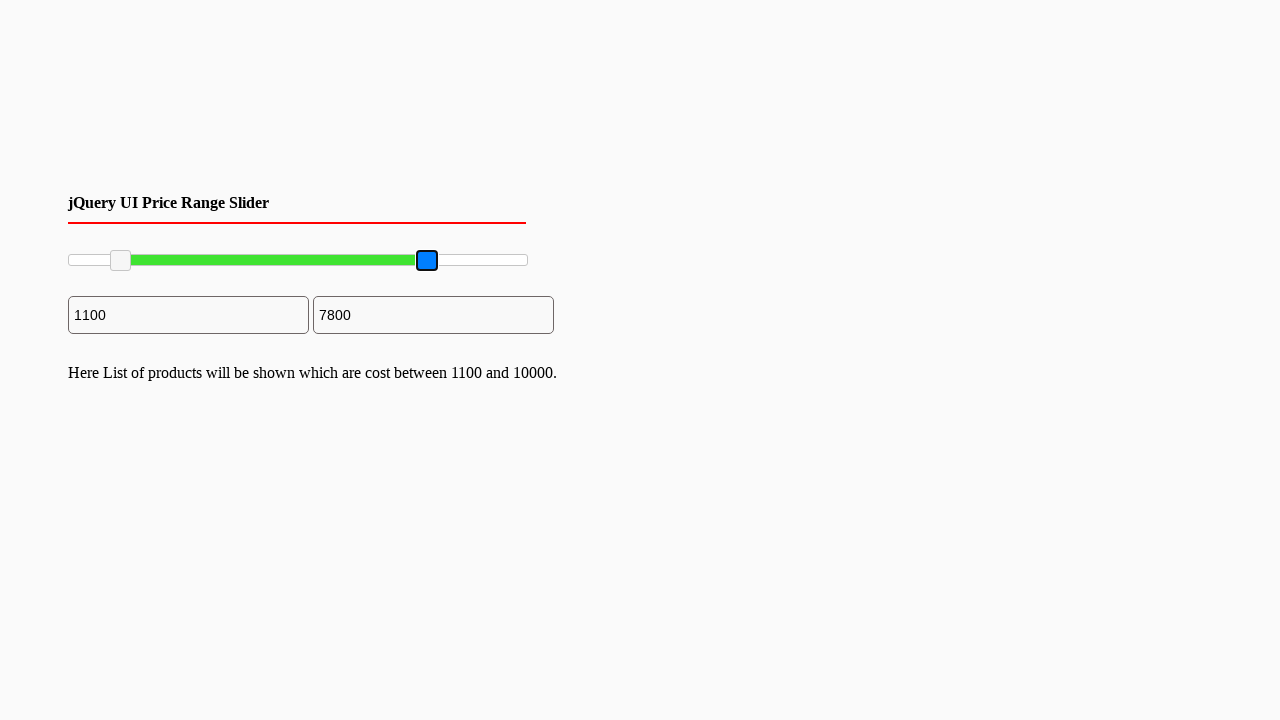

Released mouse button - maximum slider drag completed at (428, 261)
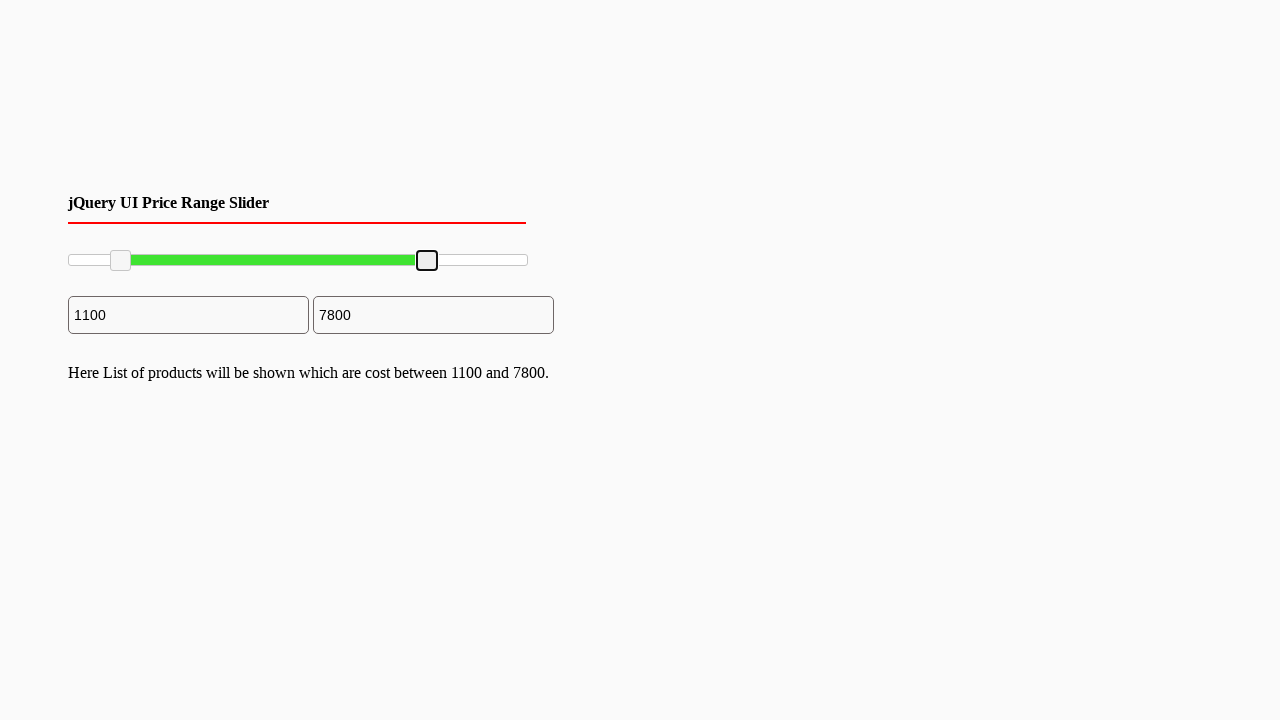

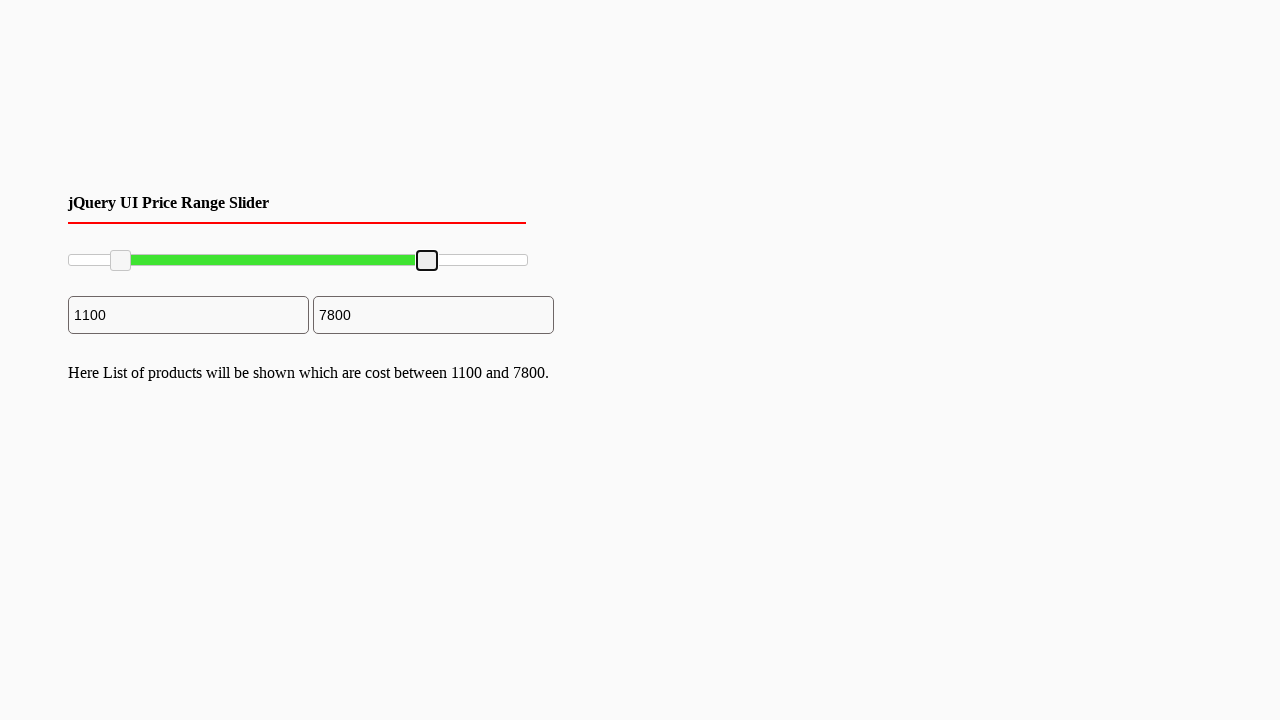